Tests that the Blog menu link in the footer is present and clickable

Starting URL: https://deens-master.now.sh/

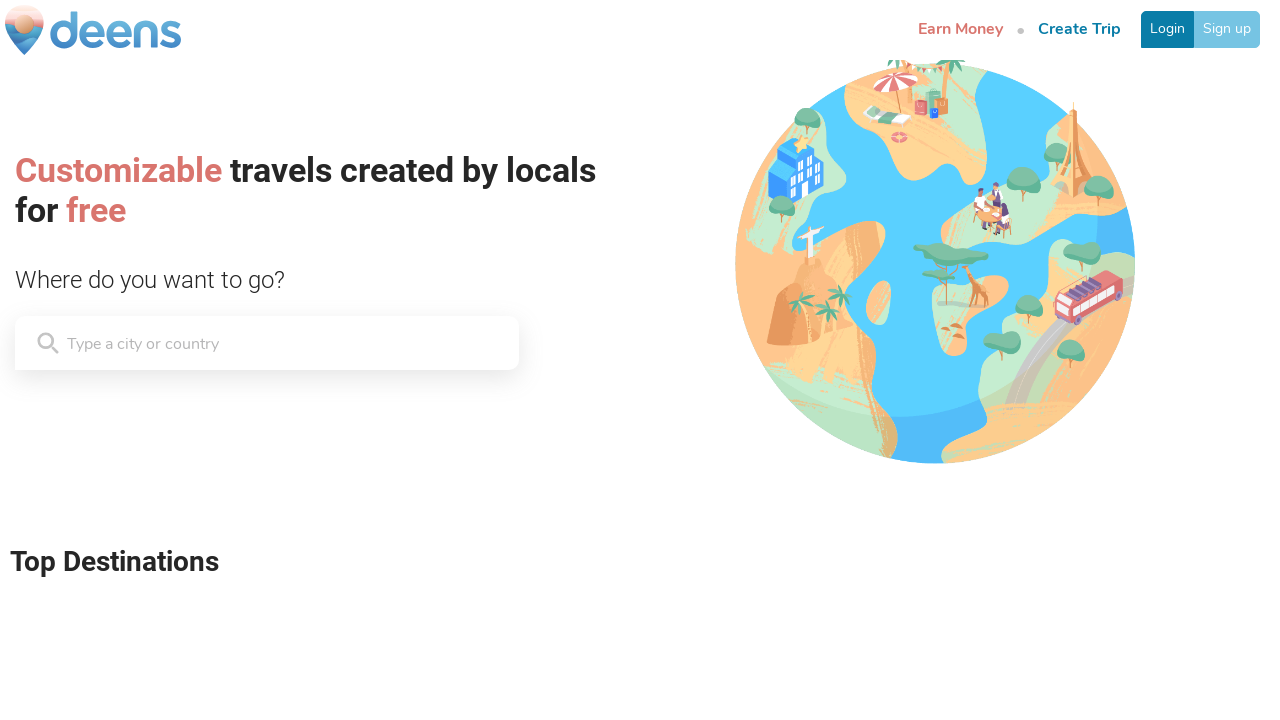

Located the Blog menu link in the footer
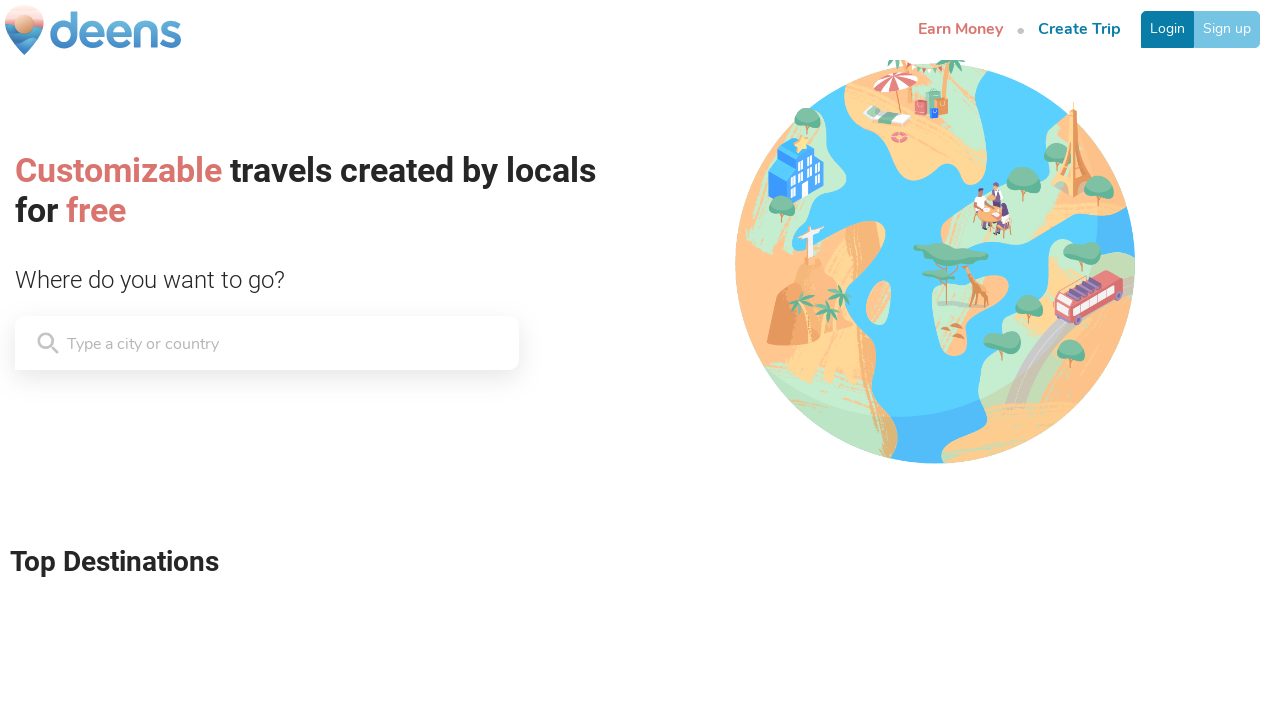

Clicked the Blog menu link in the footer at (357, 589) on a[href='https://deens.com/blog/']
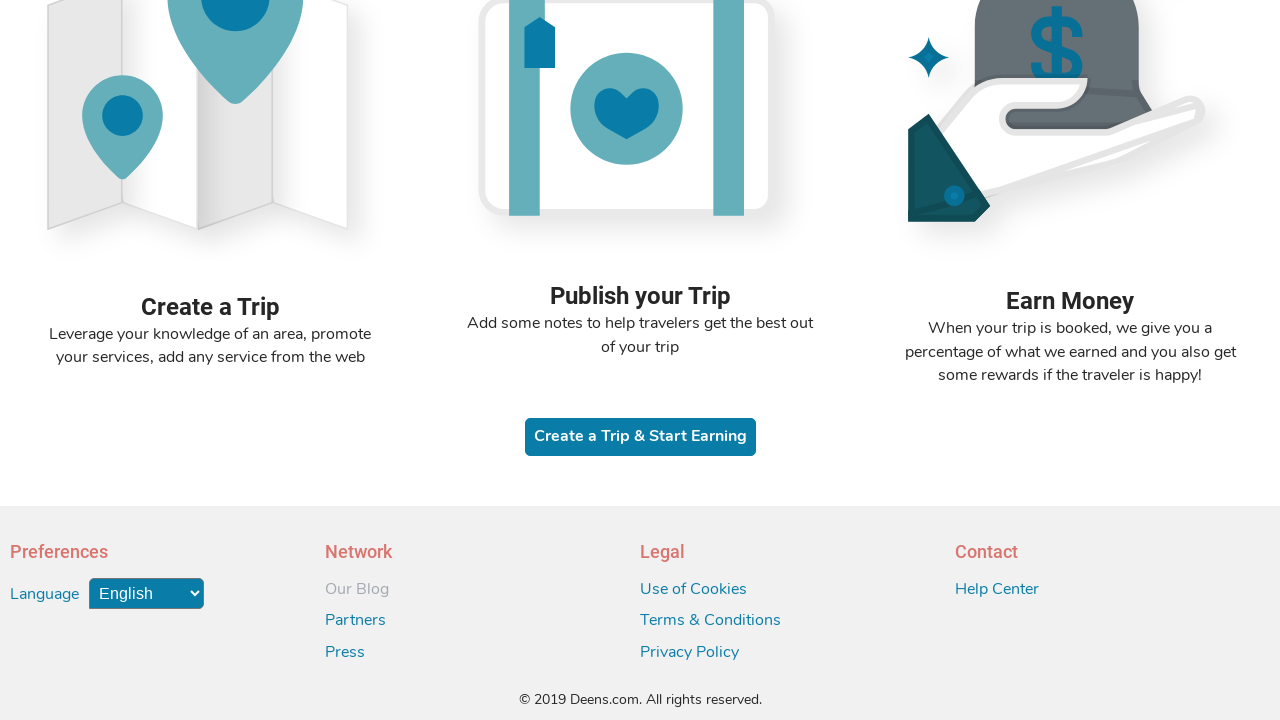

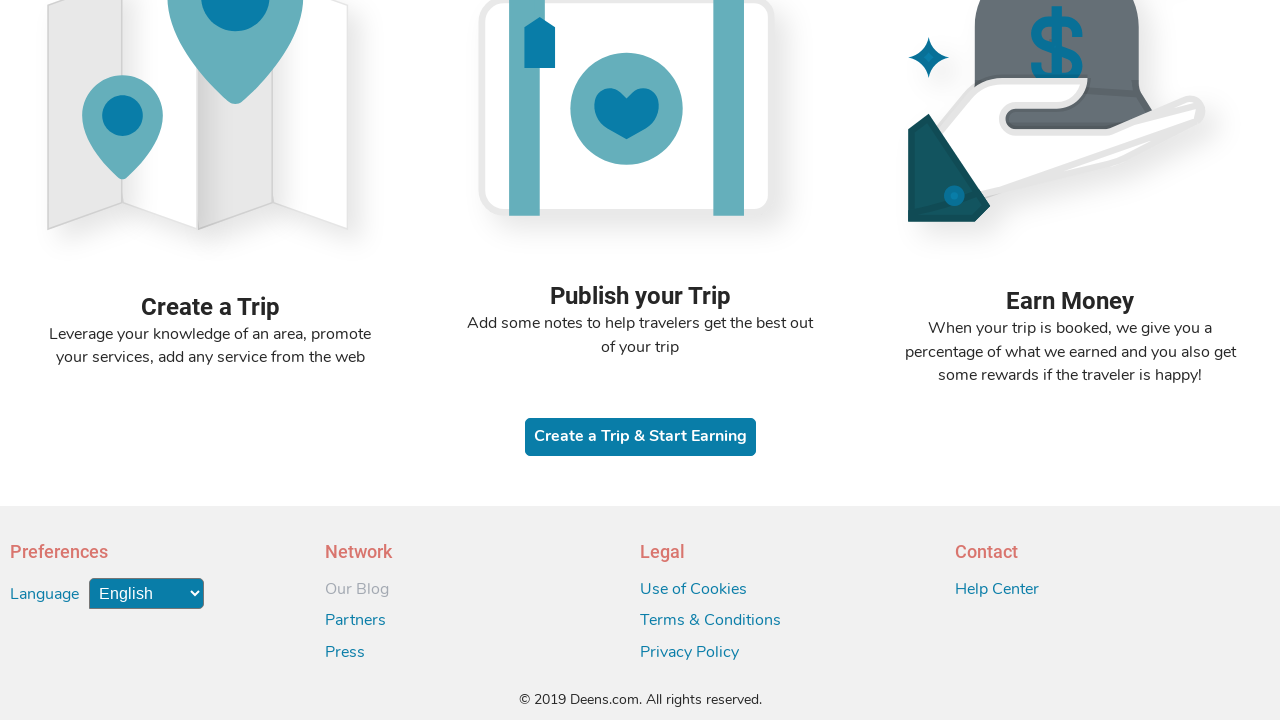